Tests clearing the complete state of all items by checking and then unchecking toggle-all

Starting URL: https://demo.playwright.dev/todomvc

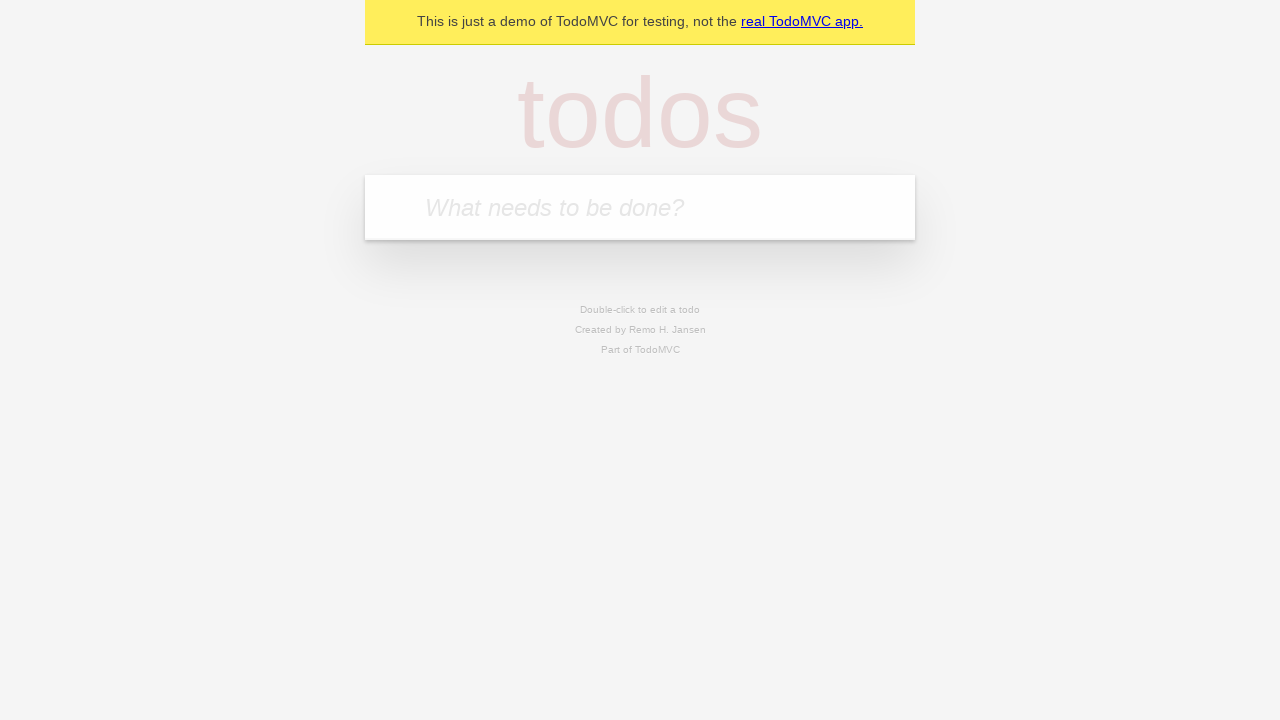

Filled first todo input with 'buy some cheese' on .new-todo
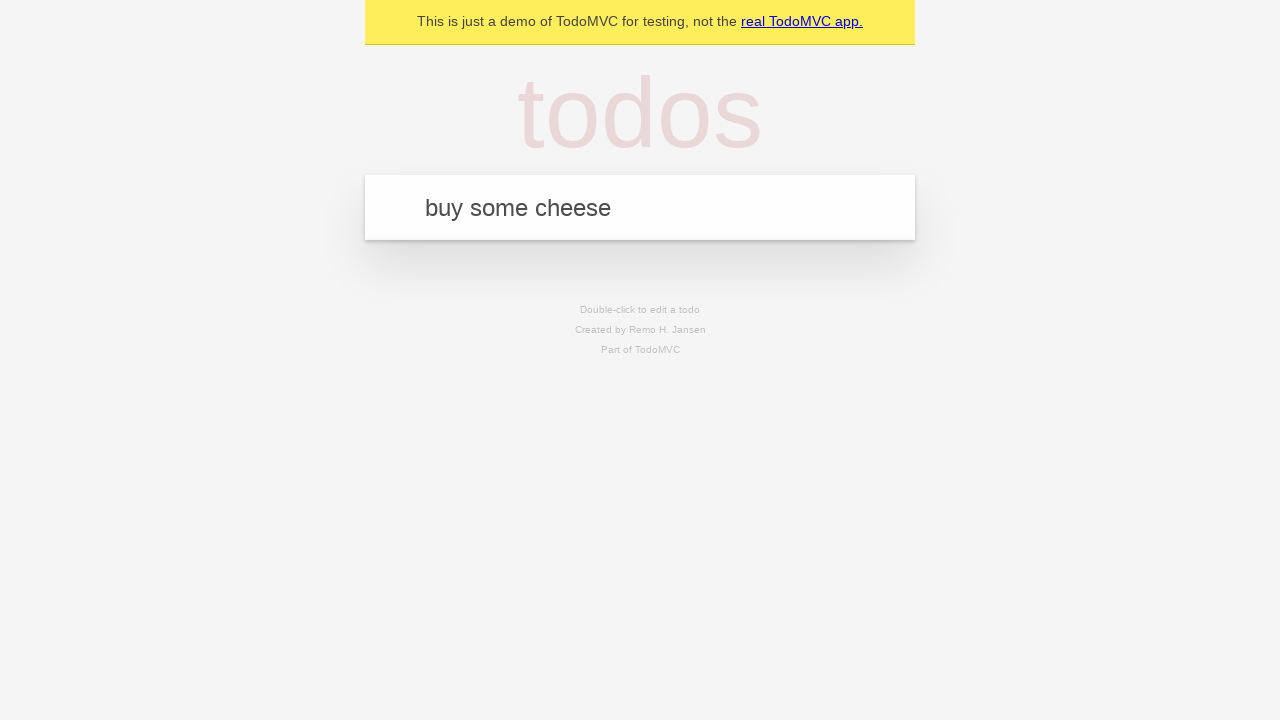

Pressed Enter to create first todo on .new-todo
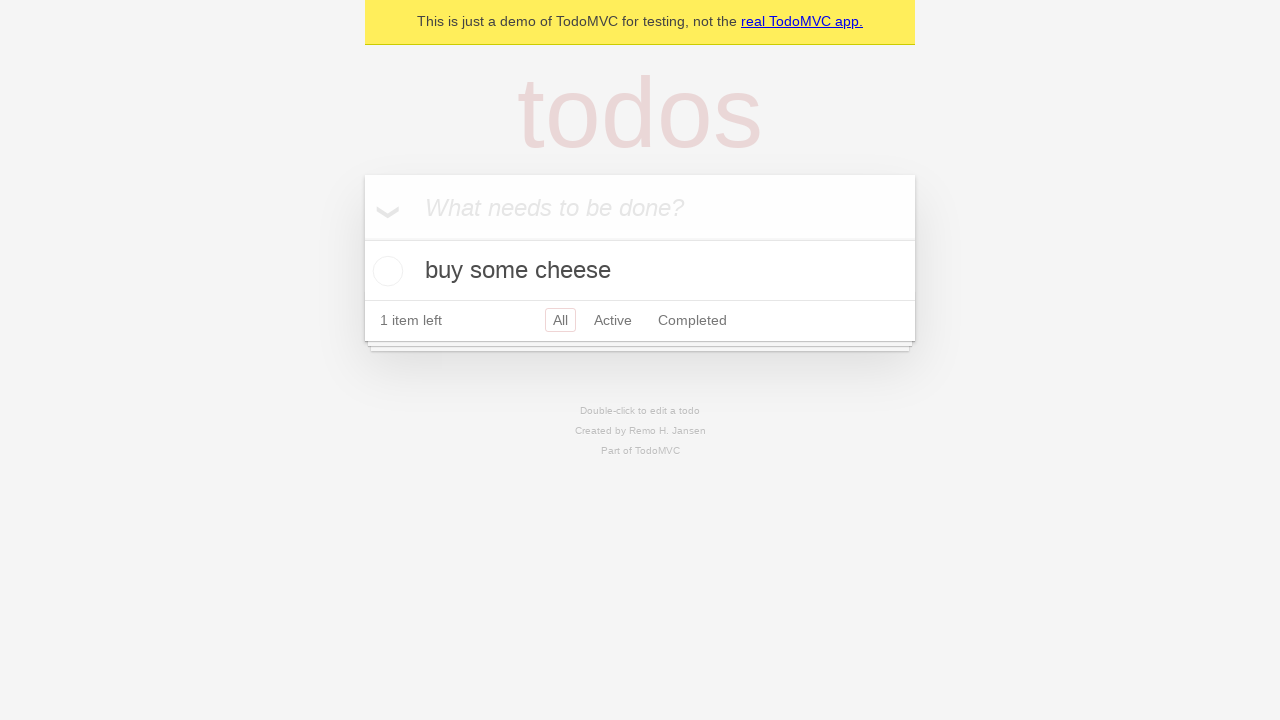

Filled second todo input with 'feed the cat' on .new-todo
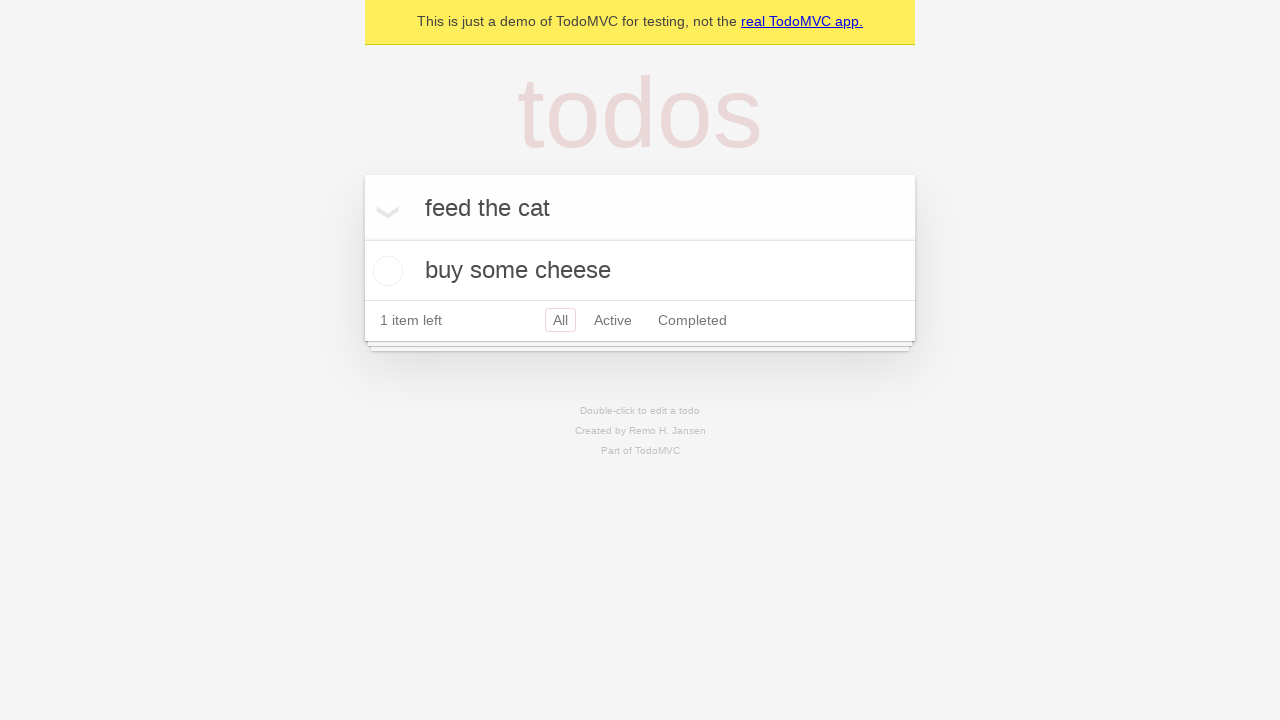

Pressed Enter to create second todo on .new-todo
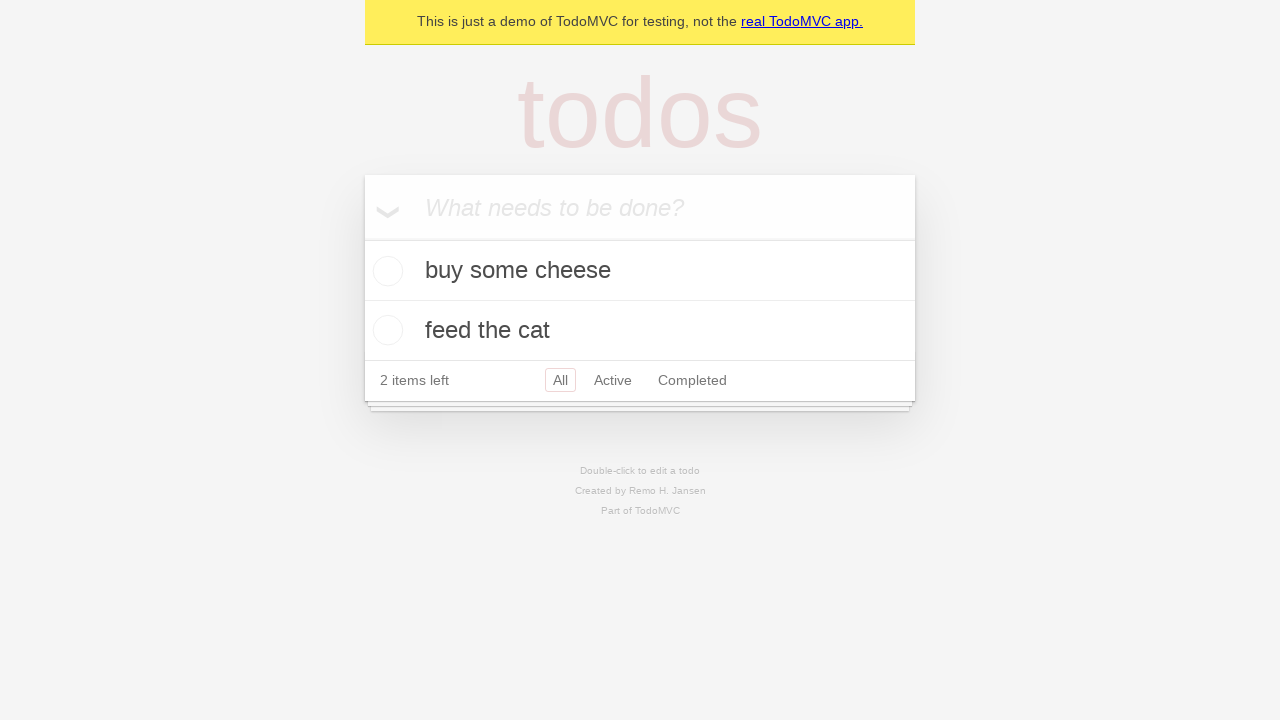

Filled third todo input with 'book a doctors appointment' on .new-todo
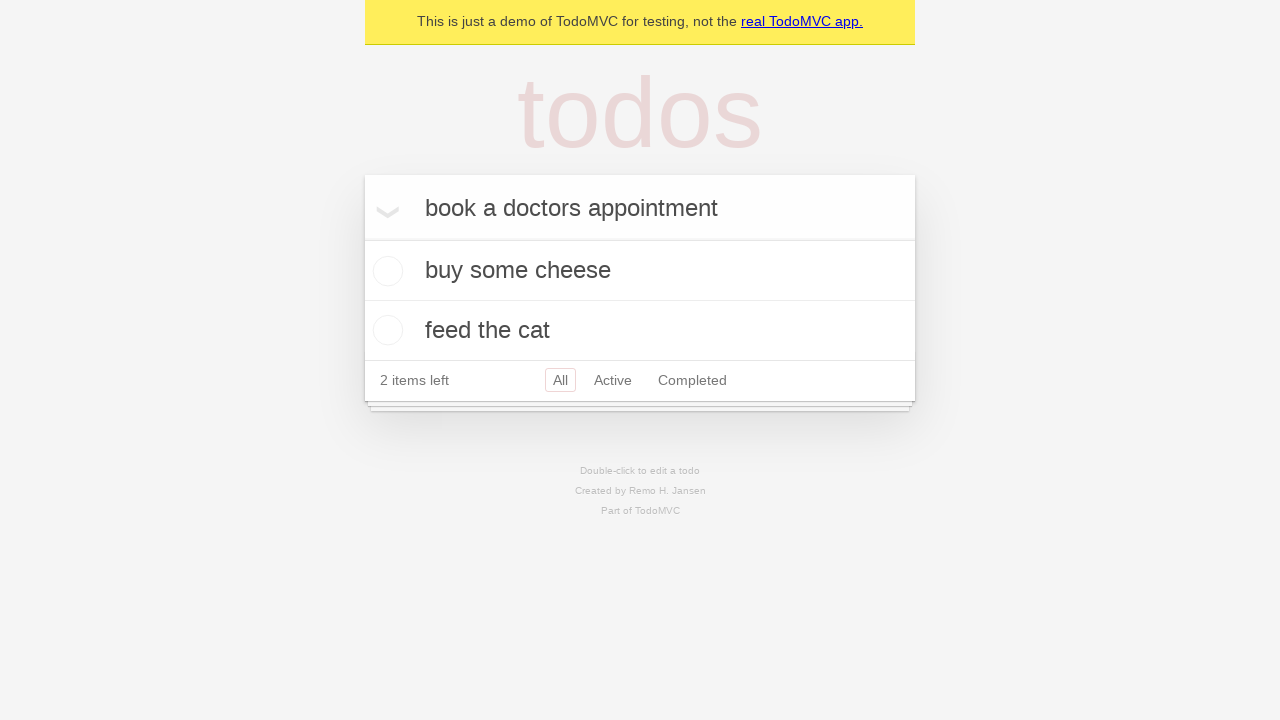

Pressed Enter to create third todo on .new-todo
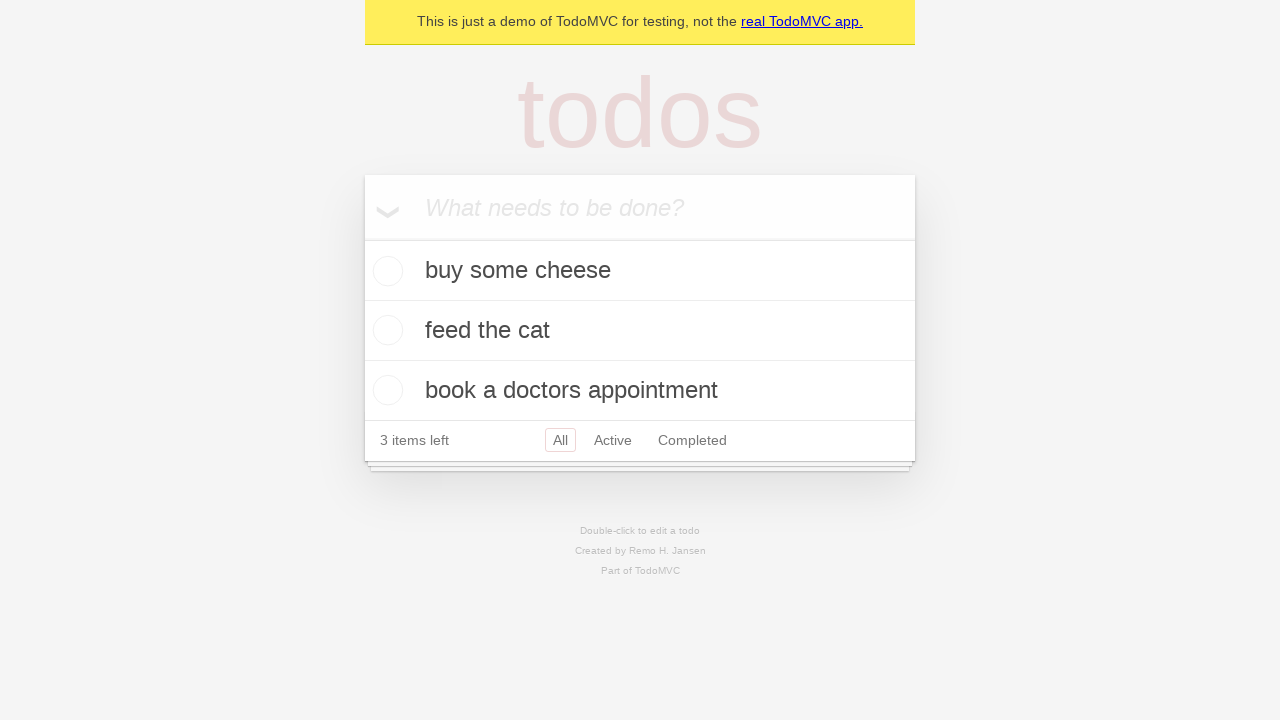

Checked toggle-all to mark all todos as complete at (362, 238) on .toggle-all
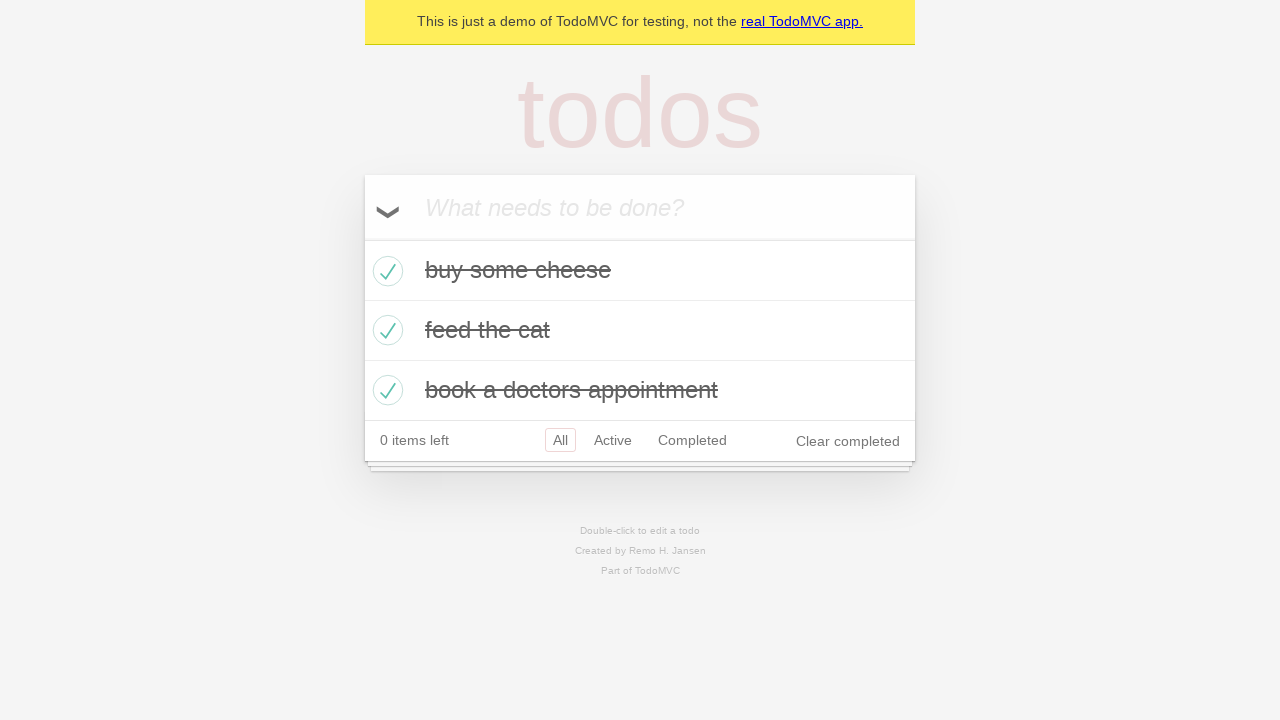

Unchecked toggle-all to clear the complete state of all items at (362, 238) on .toggle-all
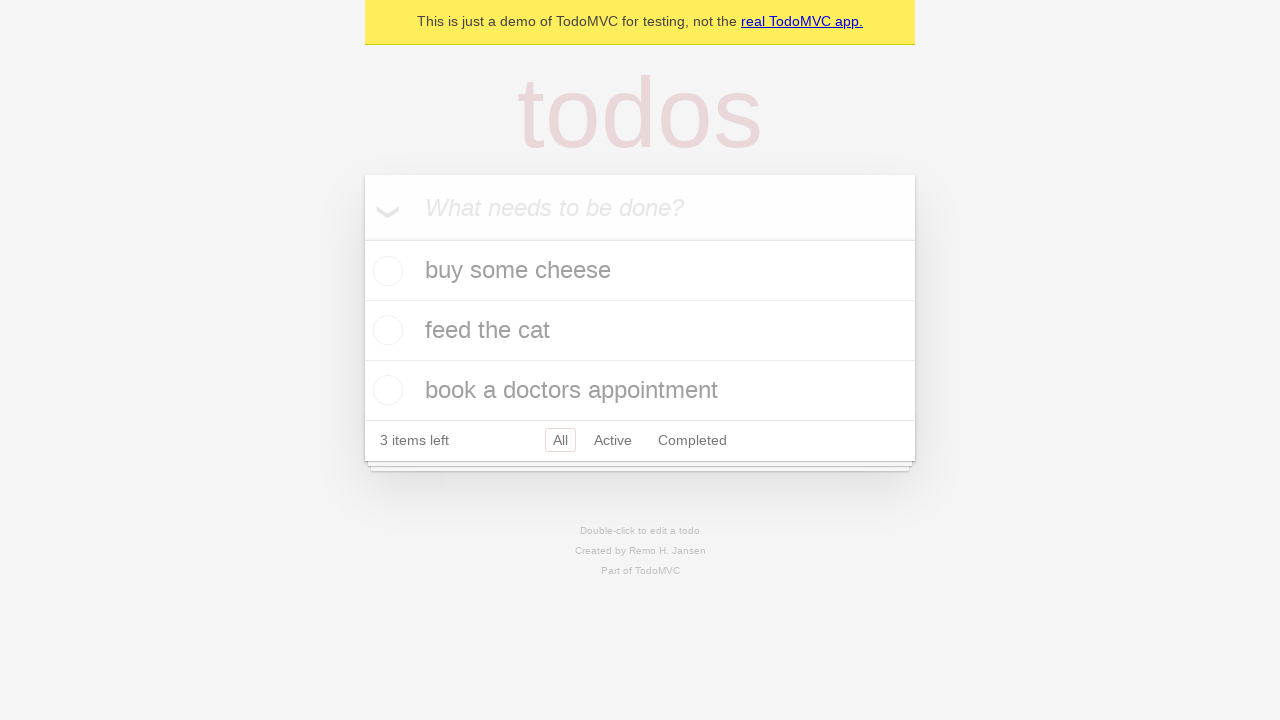

Waited for todo items to be in uncompleted state
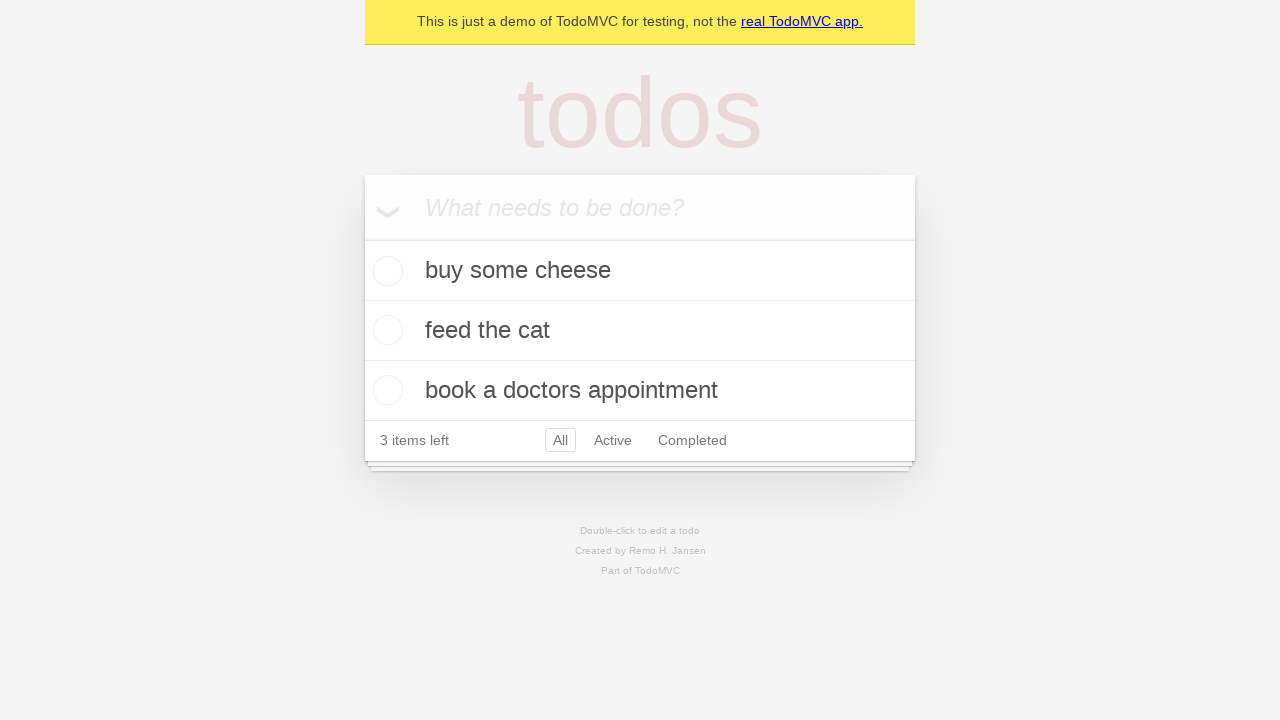

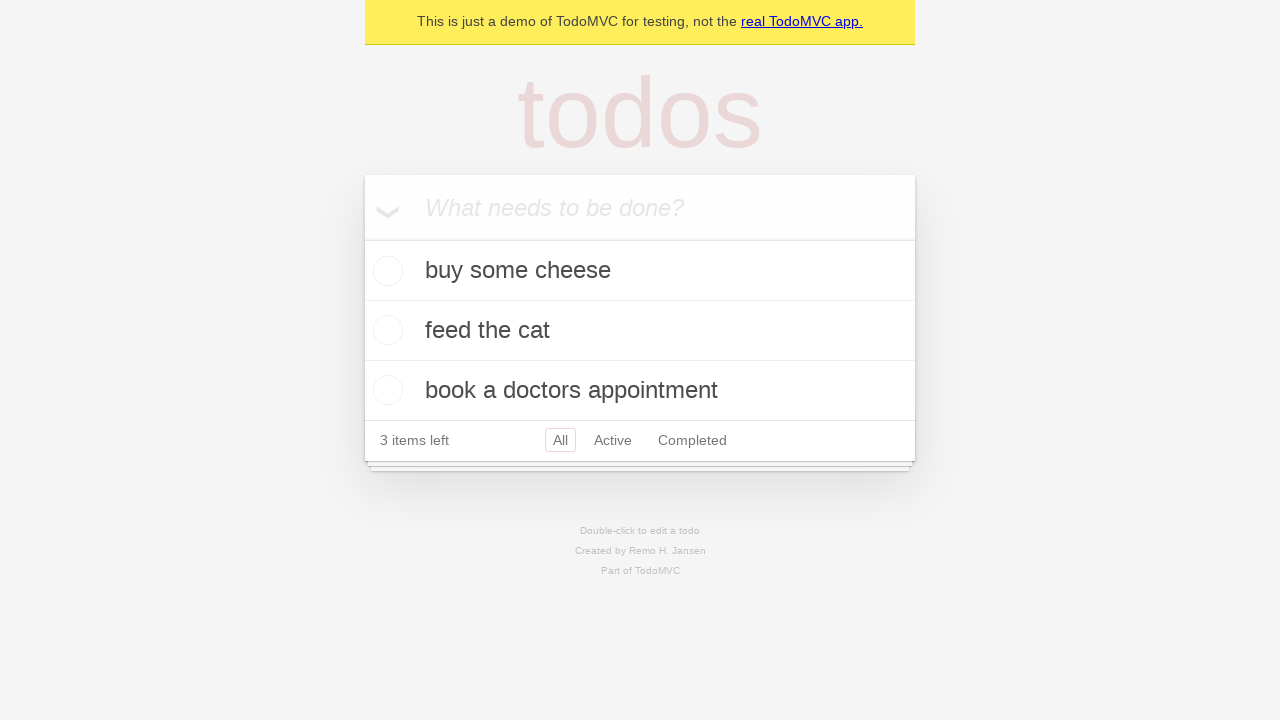